Tests basic browser navigation functionality by visiting two websites and using browser back, forward, and refresh operations

Starting URL: https://rahulshettyacademy.com

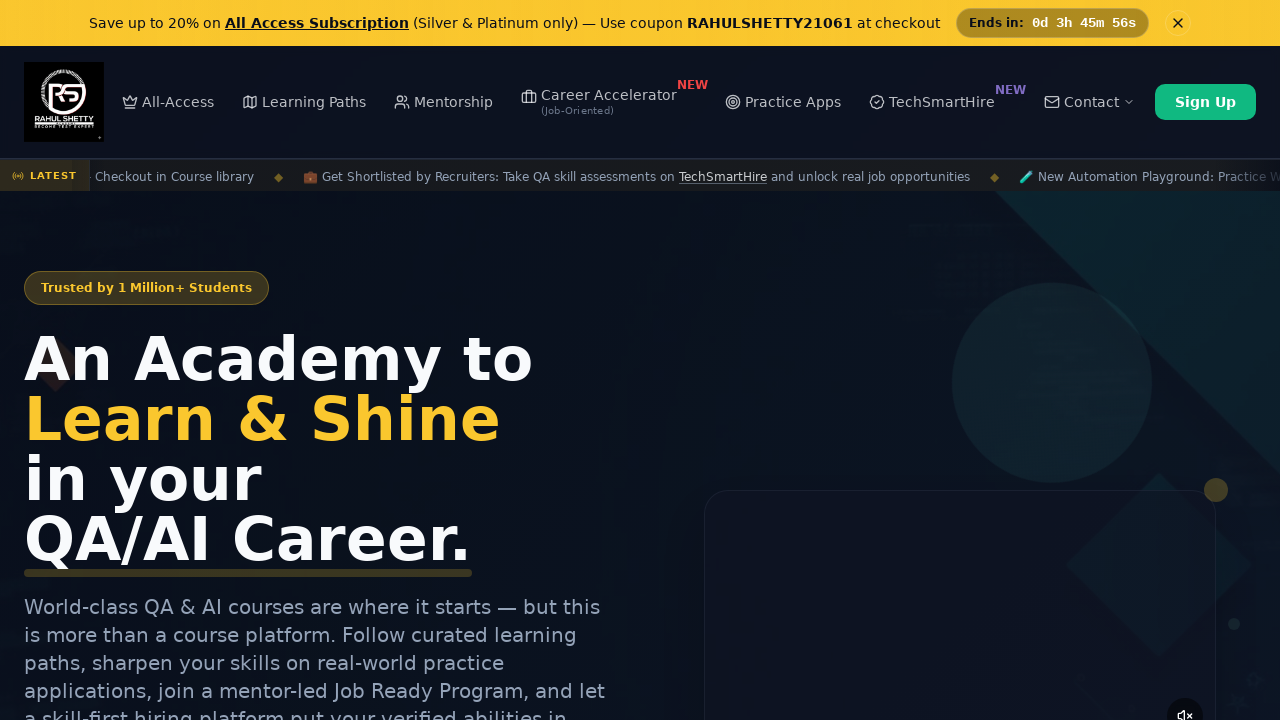

Navigated to https://www.youtube.com/
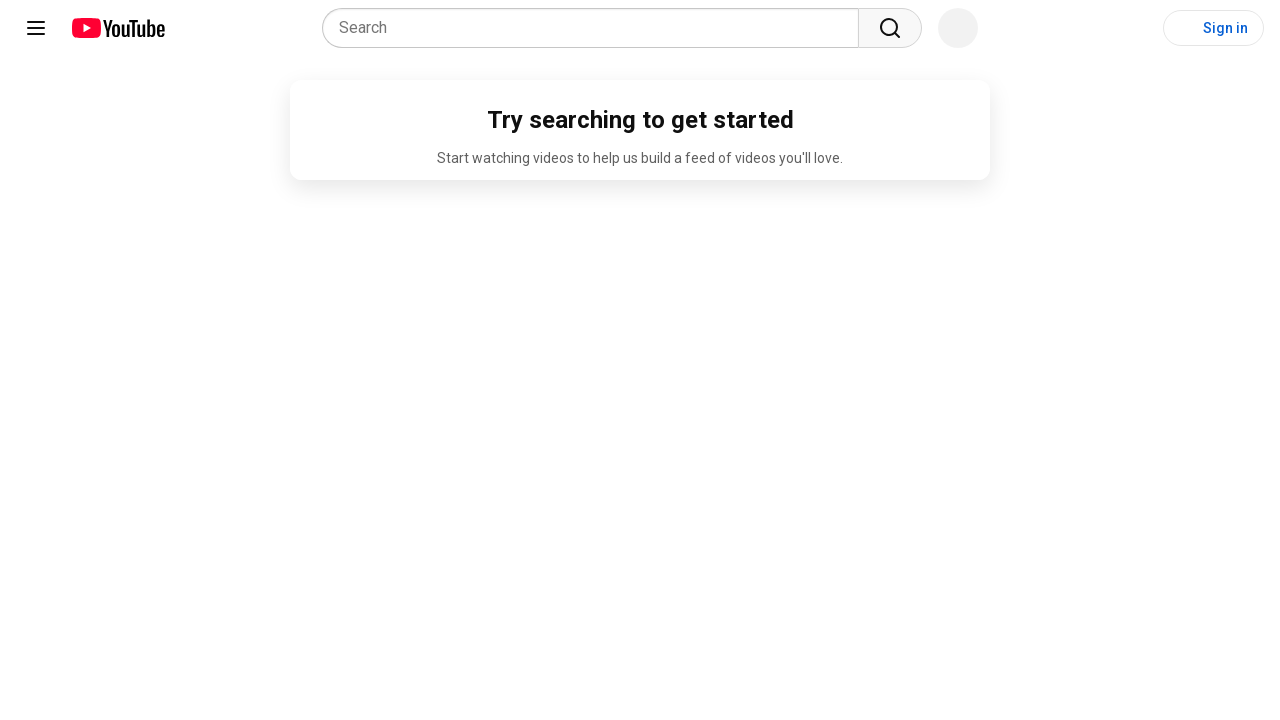

Navigated back to previous page (rahulshettyacademy.com)
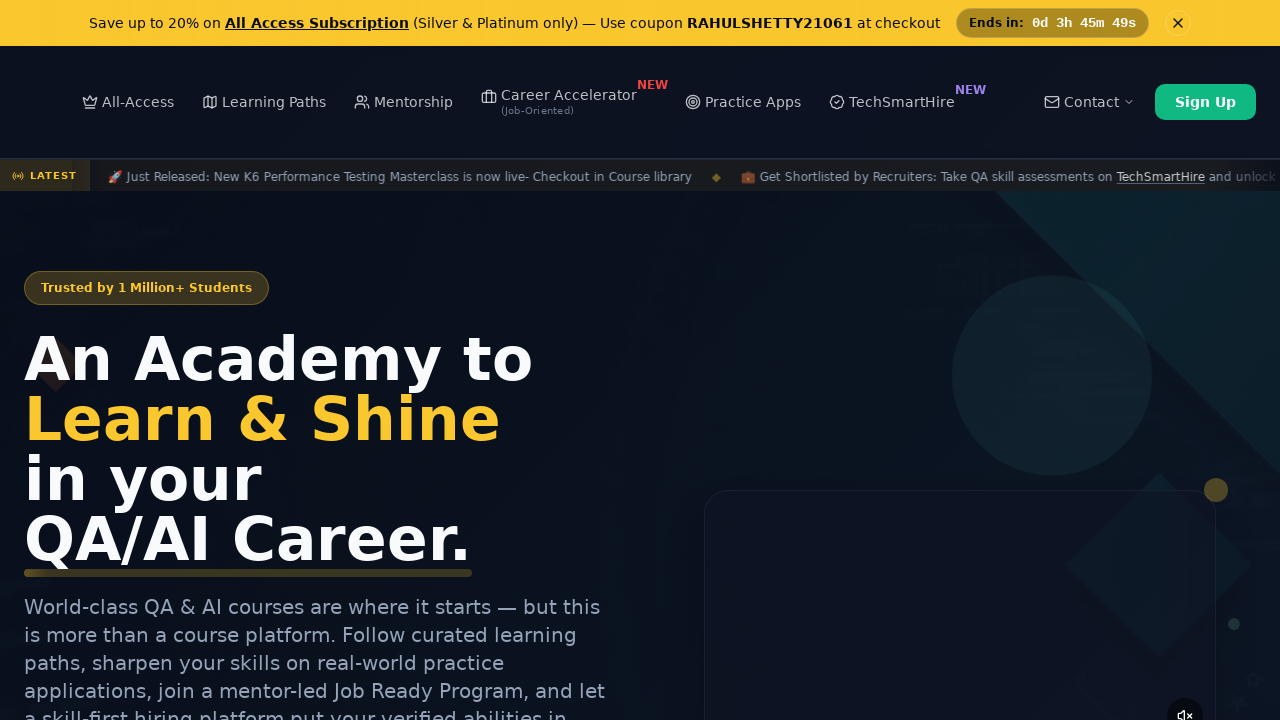

Navigated forward to YouTube
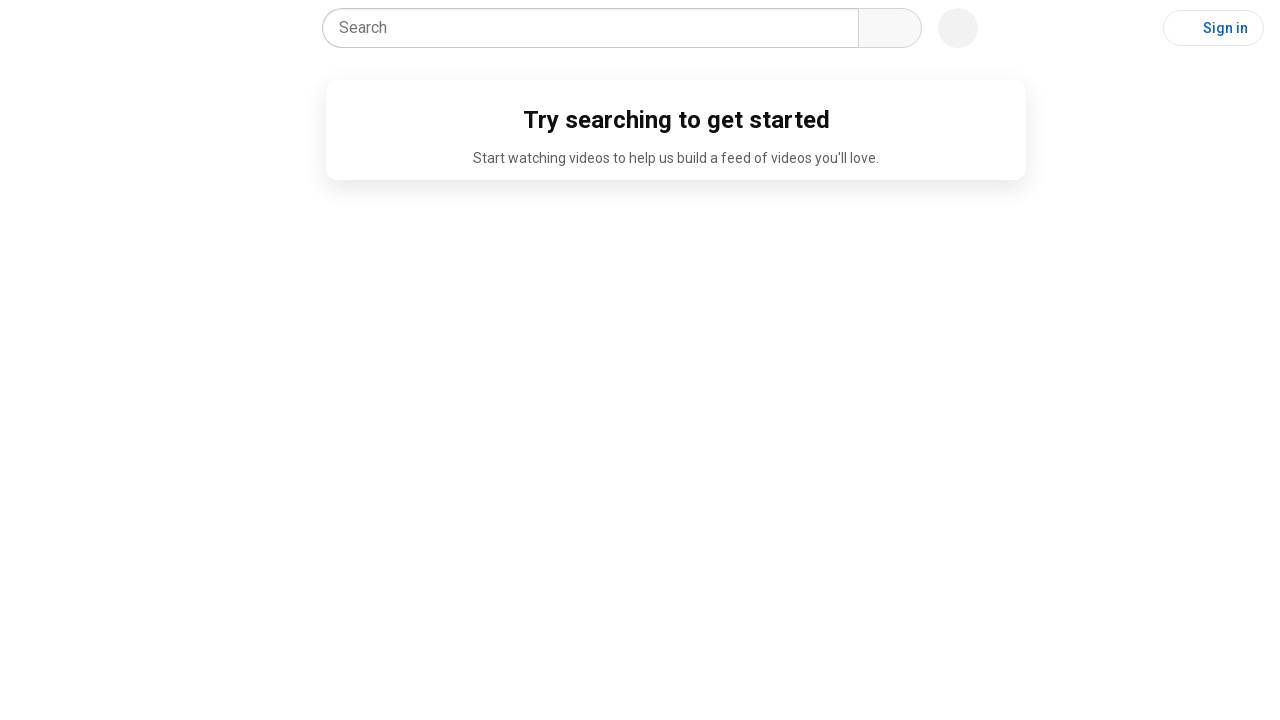

Refreshed the current page
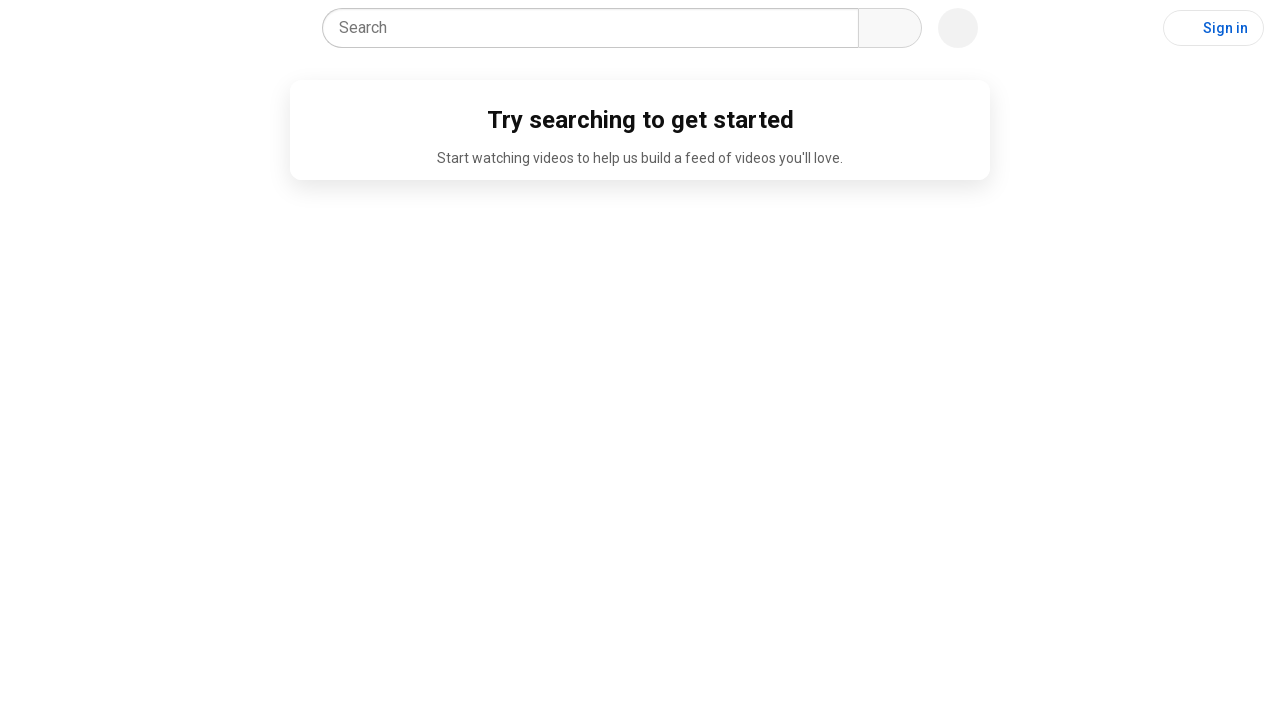

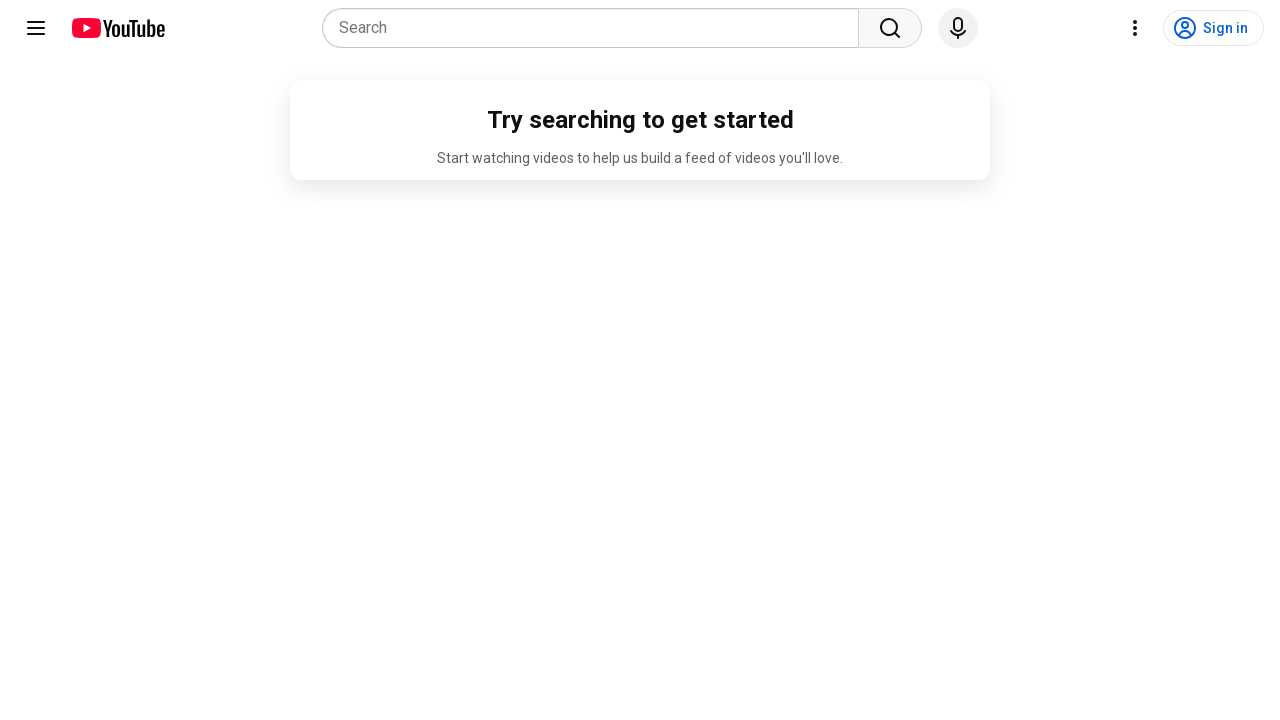